Tests terms of service agreement flow by clicking agree button, then confirming, and verifying success message

Starting URL: https://paulocoliveira.github.io/mypages/waits/index.html

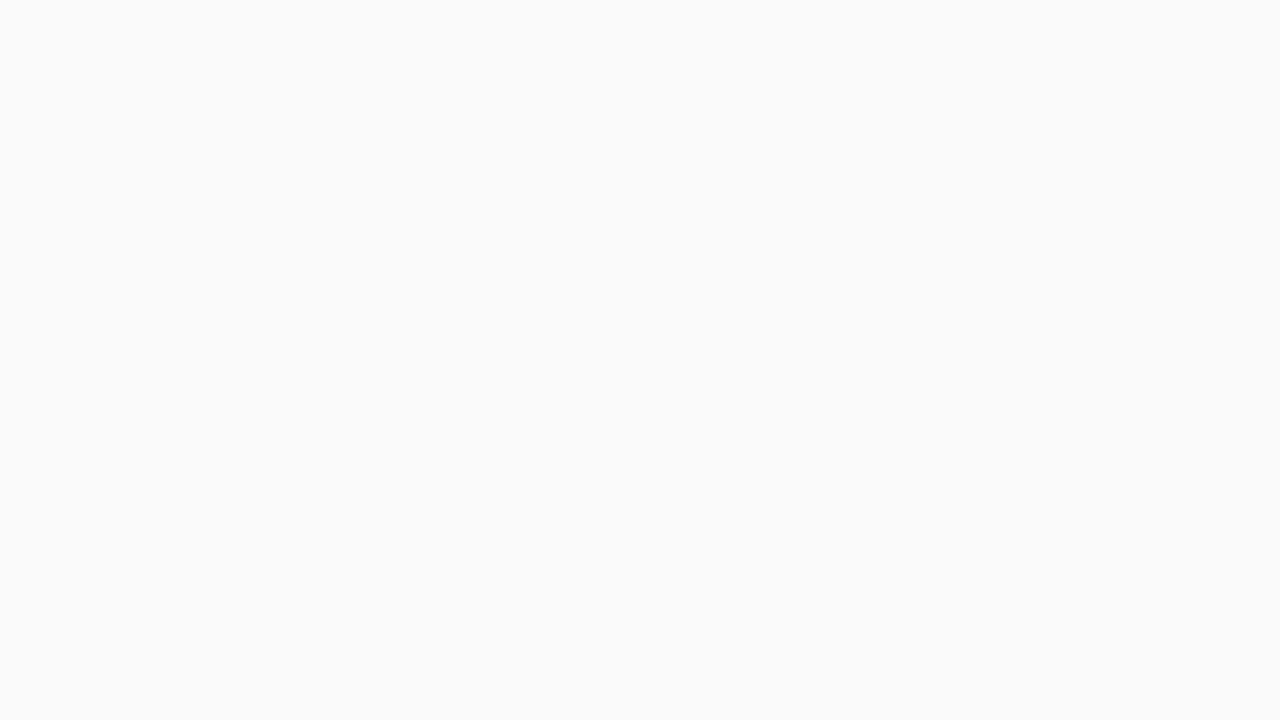

Agree button became visible
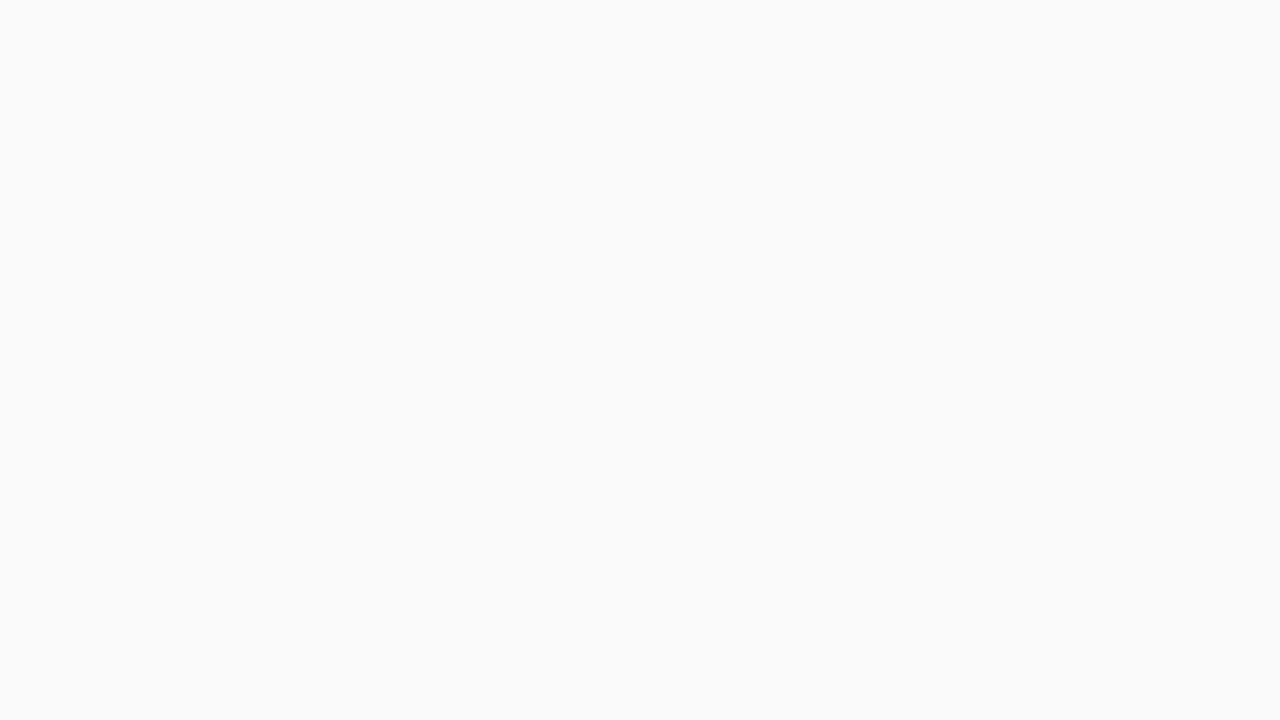

Clicked agree button at (453, 565) on #agree-button
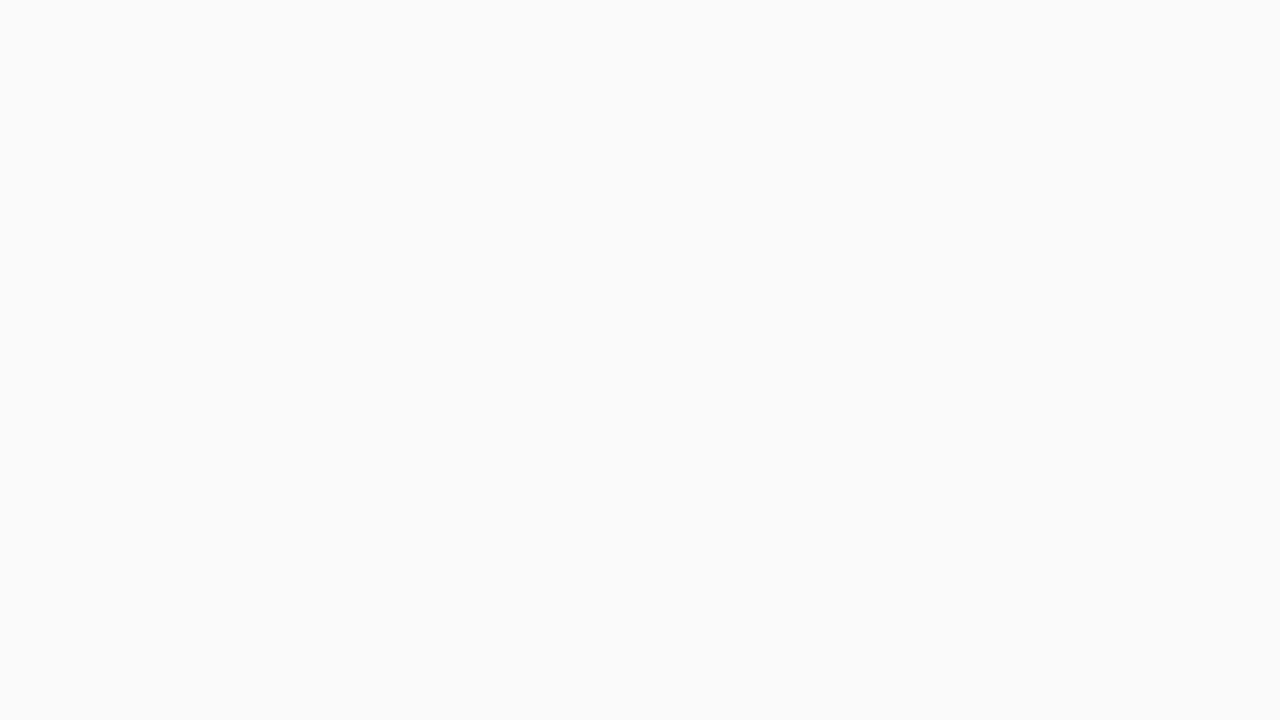

Terms checkbox is now checked
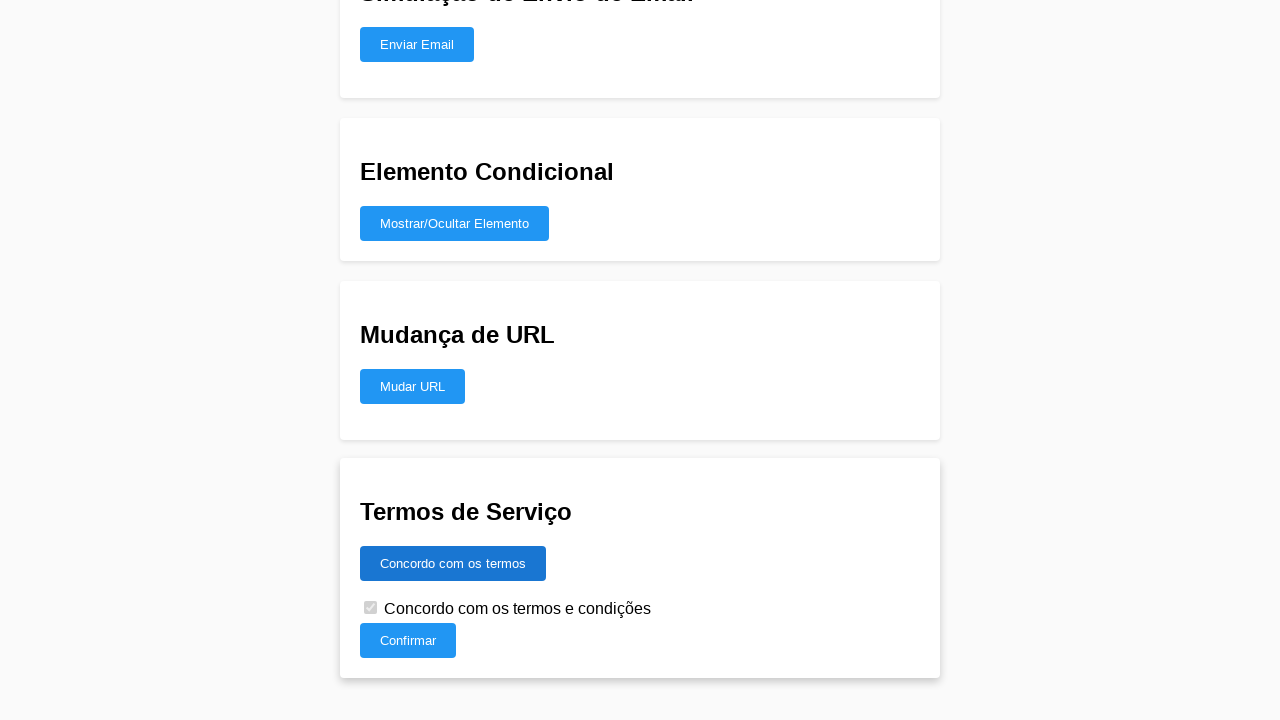

Clicked confirm button at (408, 640) on #confirm-button
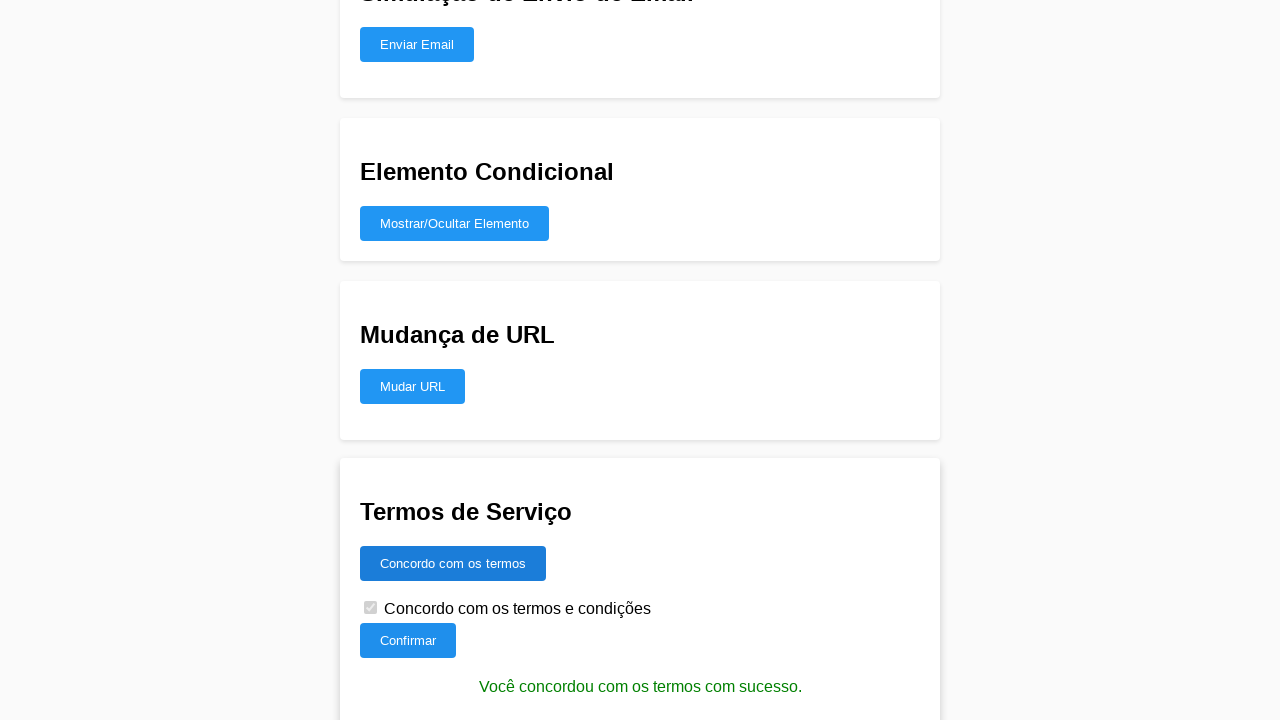

Success message 'Você concordou com os termos com sucesso.' appeared
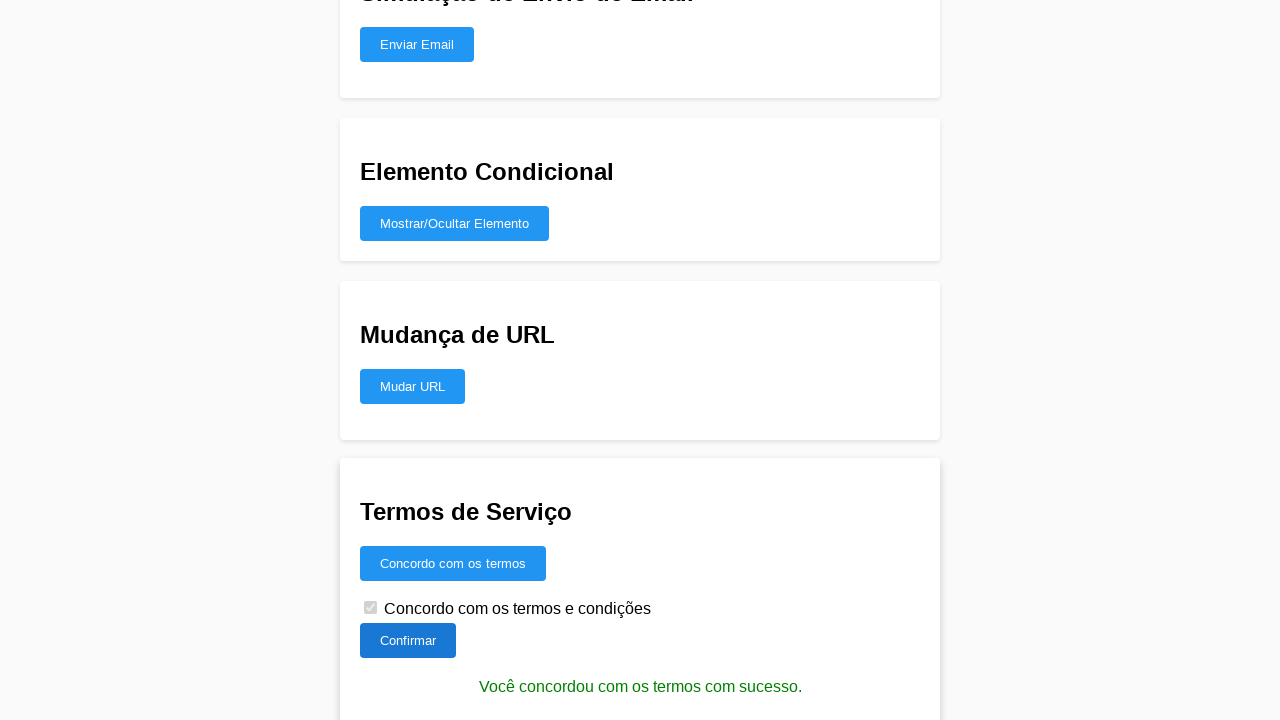

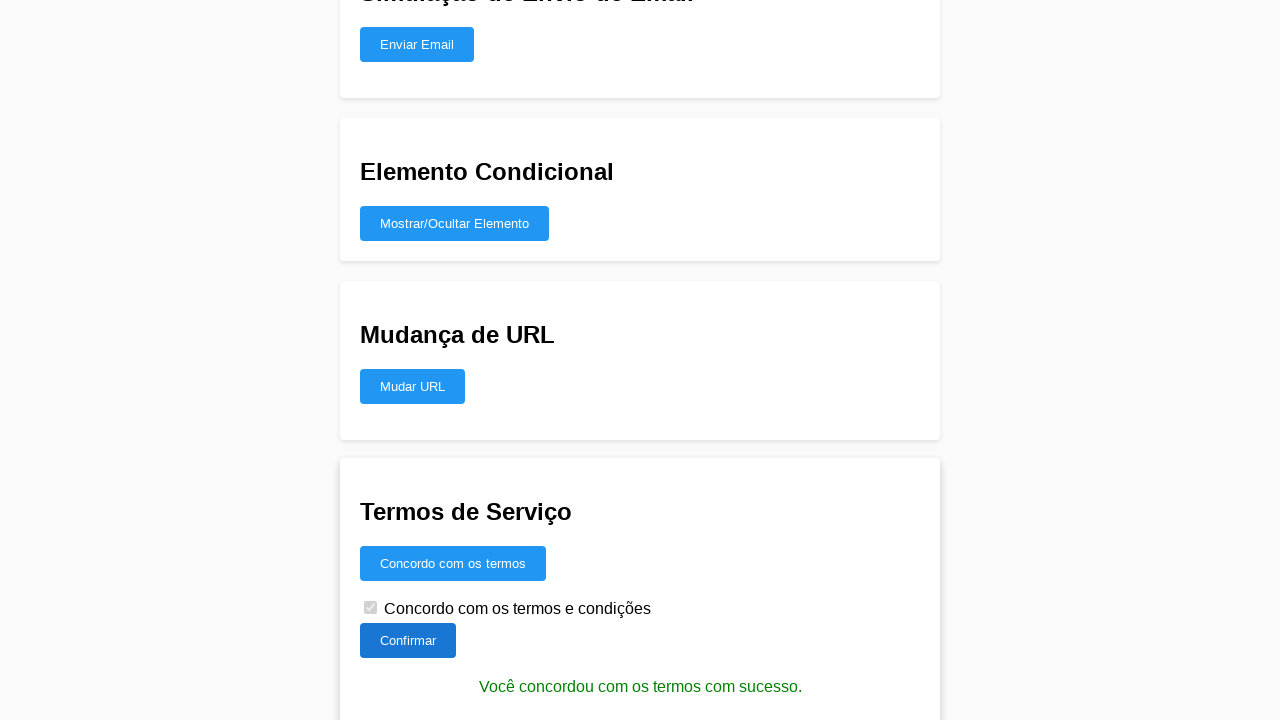